Tests the search functionality on a nutrition data page by clicking the search input field, clearing it, and entering a search term "Maret".

Starting URL: https://sas-kia-deploy.vercel.app/dashboard/data-coc/gizi

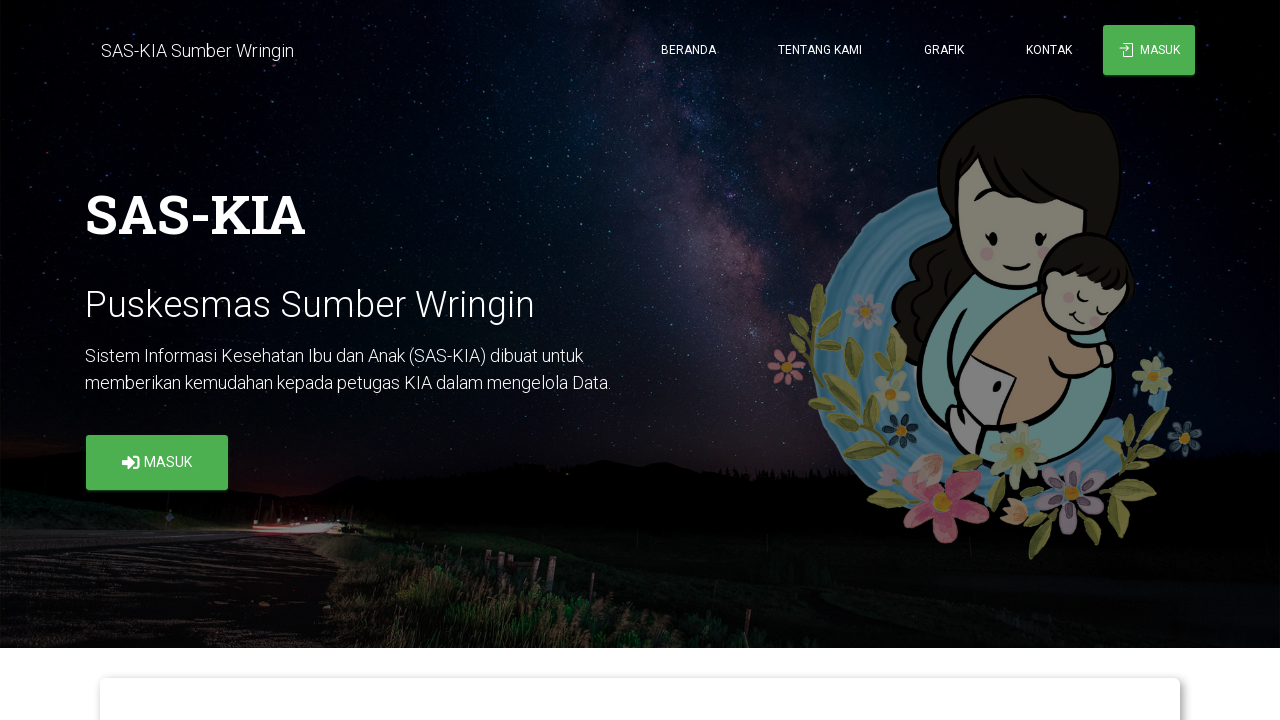

Clicked on the search input field at (485, 360) on input[type='text'], input[type='search'], input[placeholder*='Search']
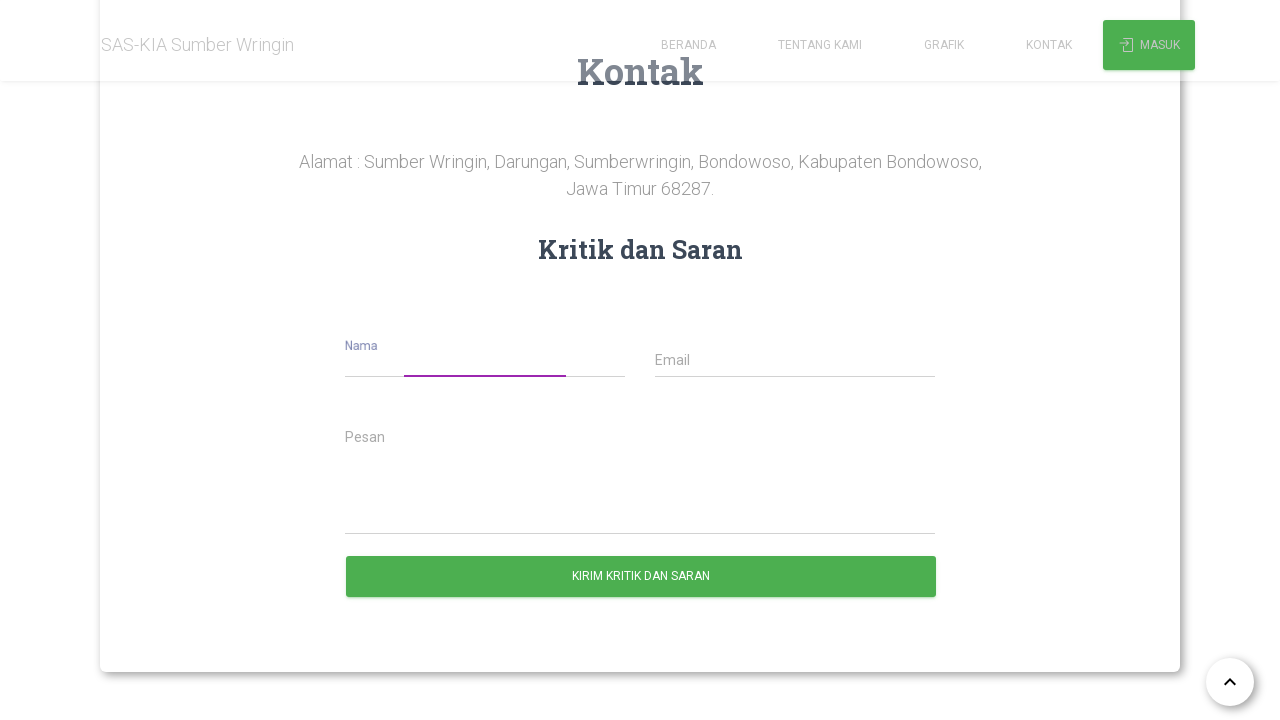

Cleared the search input field on input[type='text'], input[type='search'], input[placeholder*='Search']
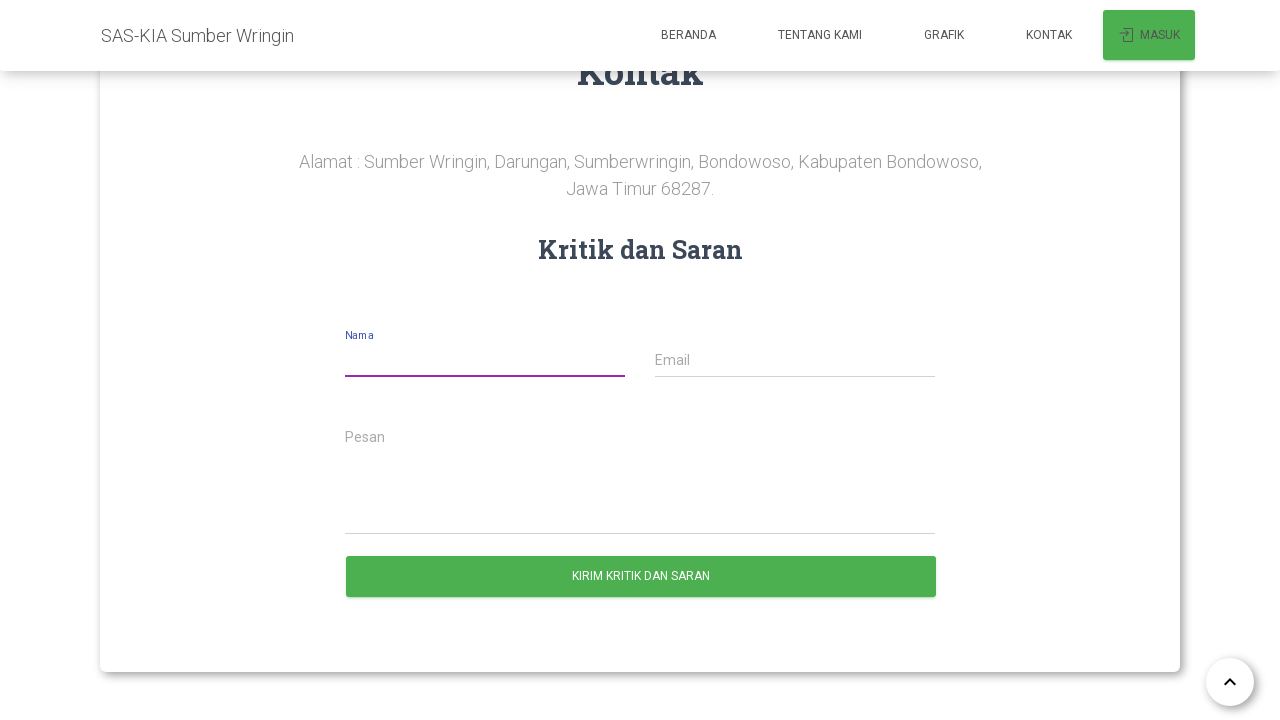

Entered search term 'Maret' in the search field on input[type='text'], input[type='search'], input[placeholder*='Search']
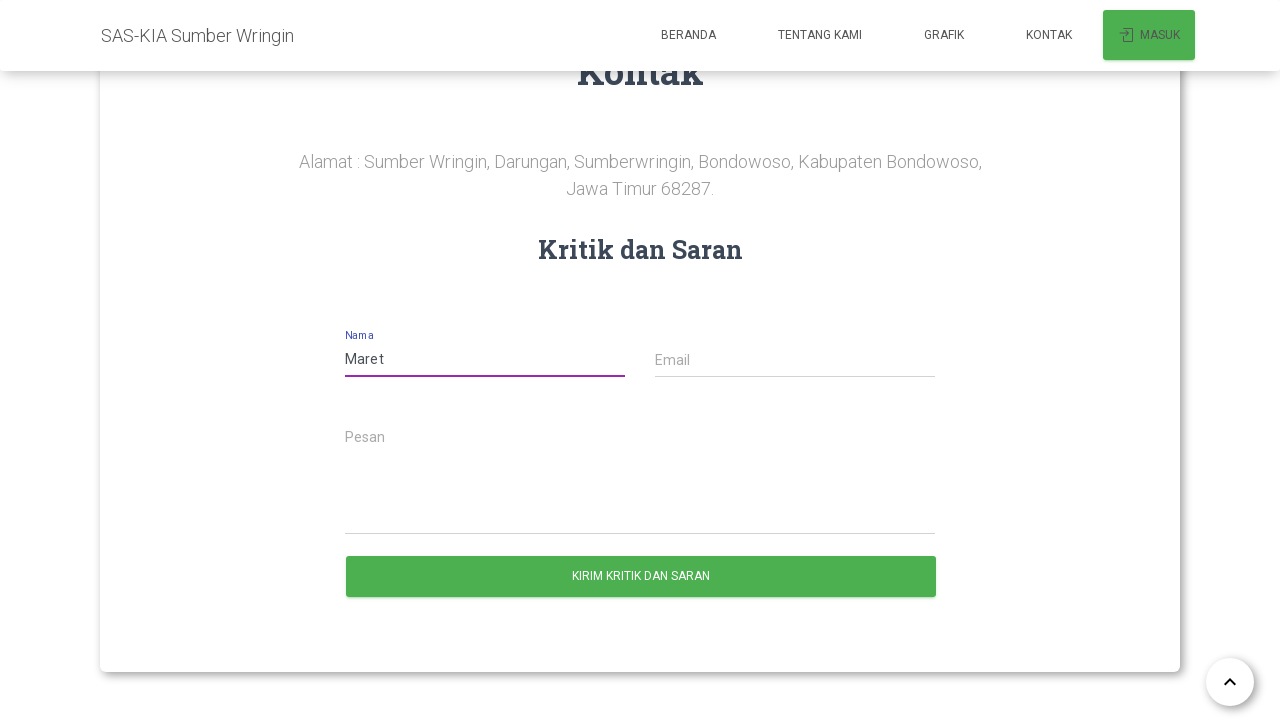

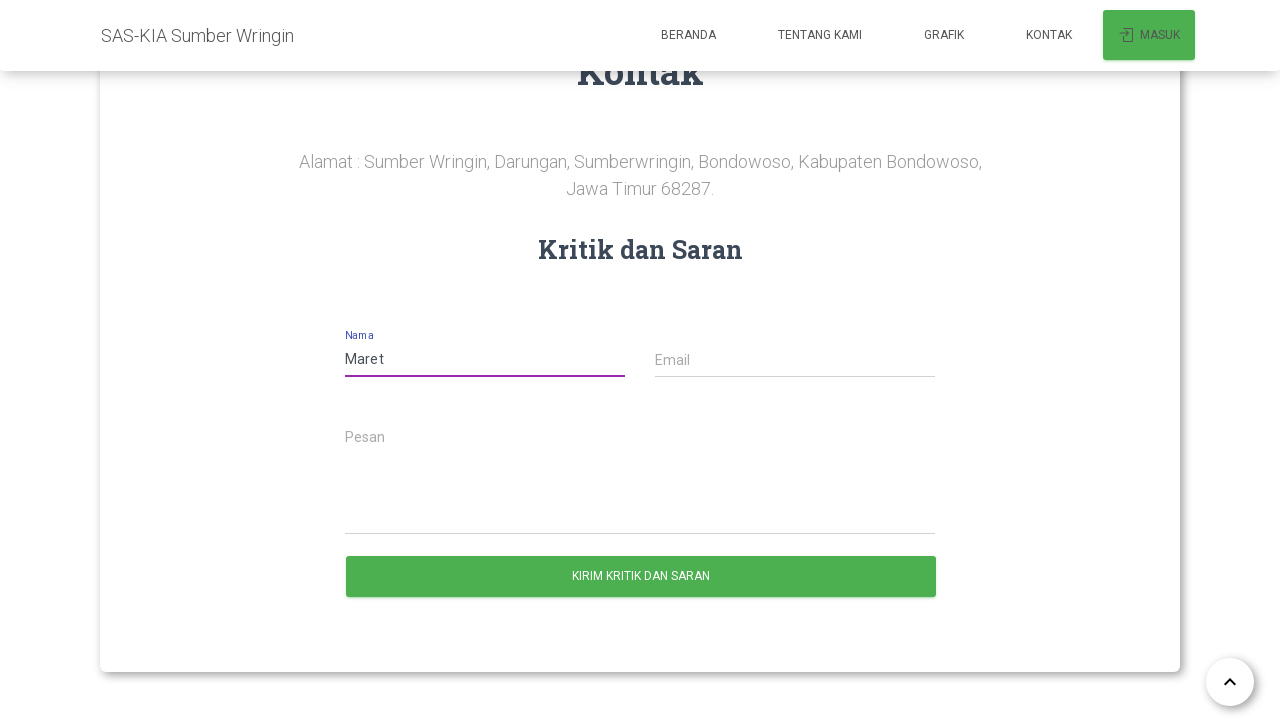